Tests various checkbox interactions on a practice page including basic checkboxes, ajax checkboxes, language selection, tri-state checkbox, toggle switch, and multi-select dropdown.

Starting URL: https://www.leafground.com/checkbox.xhtml

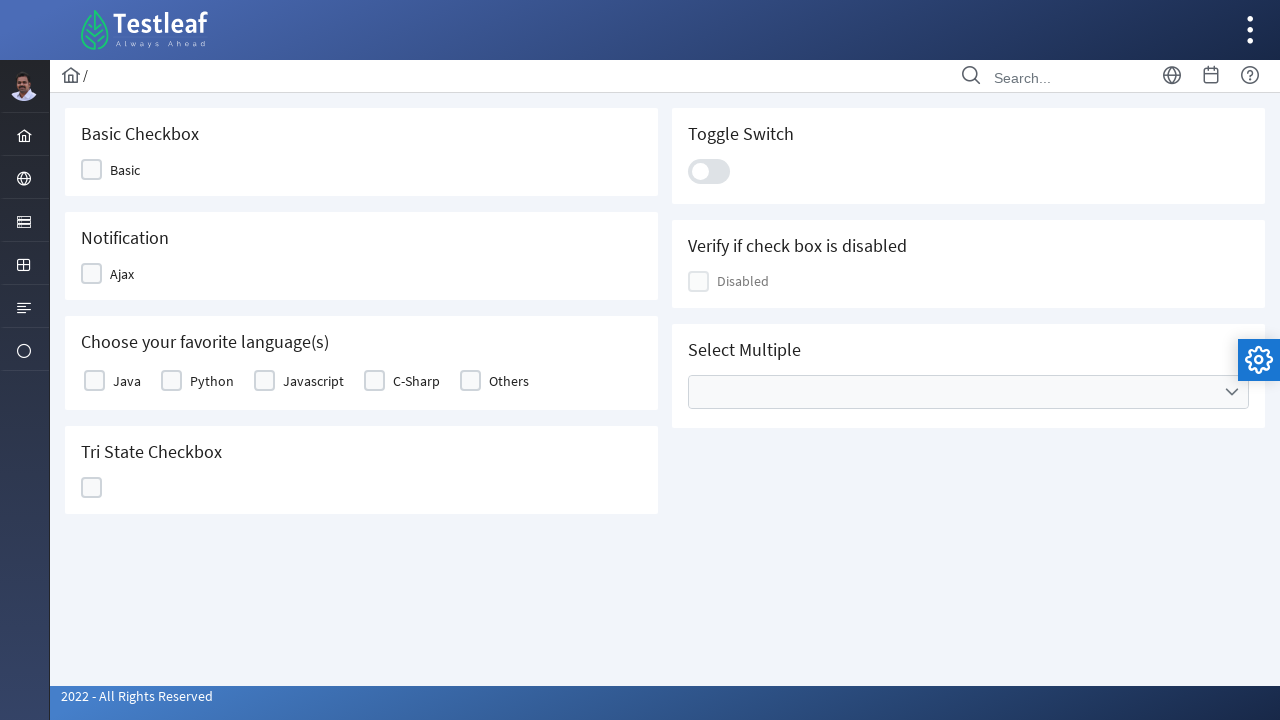

Clicked Basic Checkbox at (125, 170) on xpath=//h5[text()='Basic Checkbox']/following::span[text()='Basic']
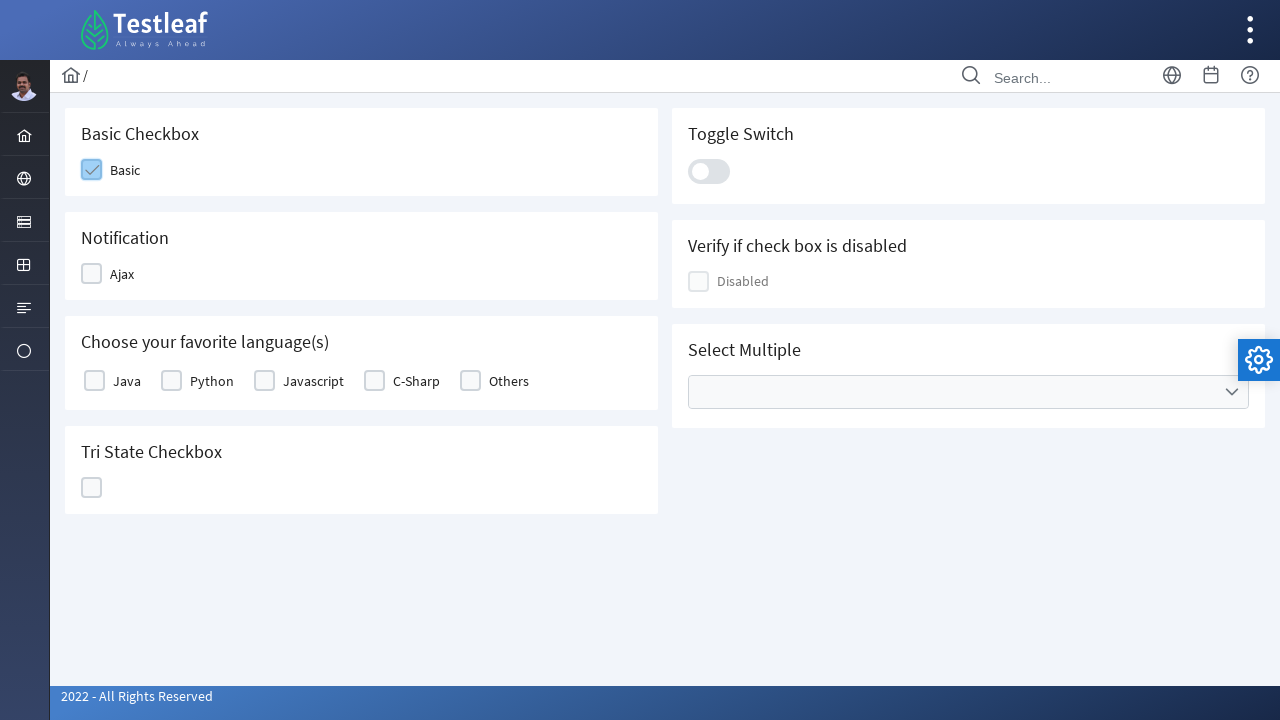

Clicked Ajax Notification checkbox at (122, 274) on xpath=//h5[text()='Notification']/following::span[text()='Ajax']
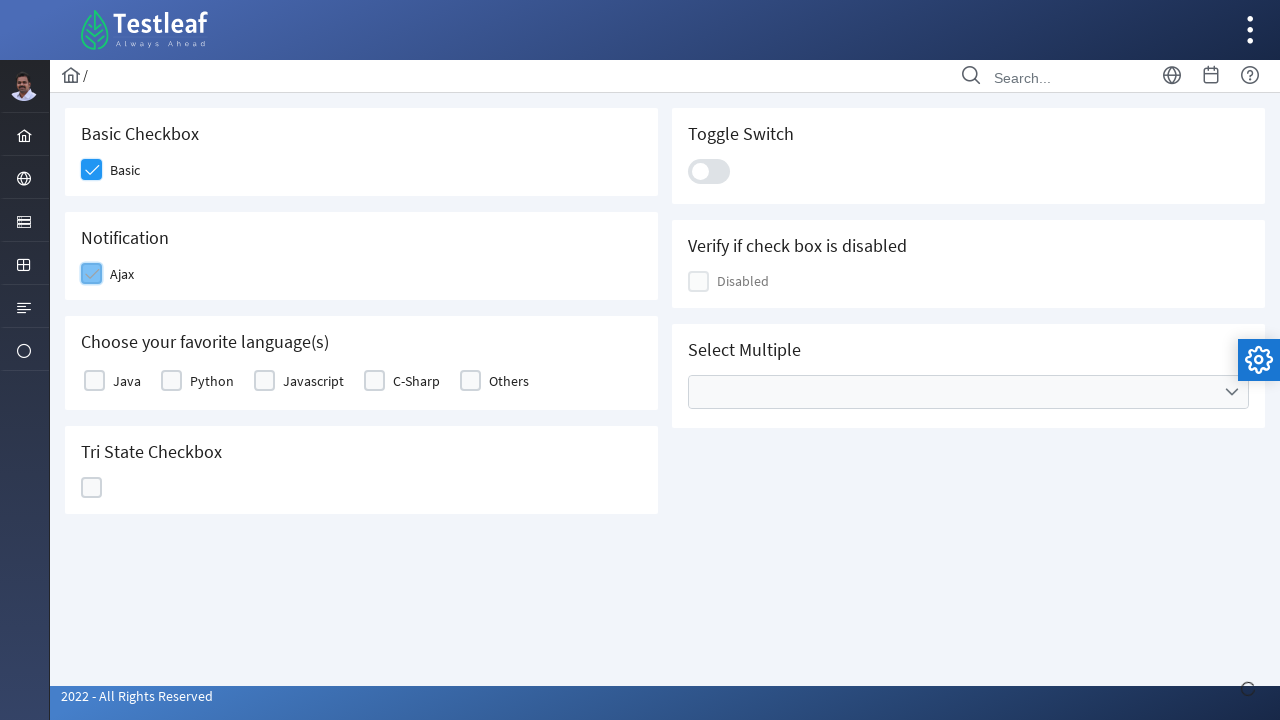

Selected Java language checkbox at (127, 381) on xpath=//h5[text()='Choose your favorite language(s)']/following::label[text()='J
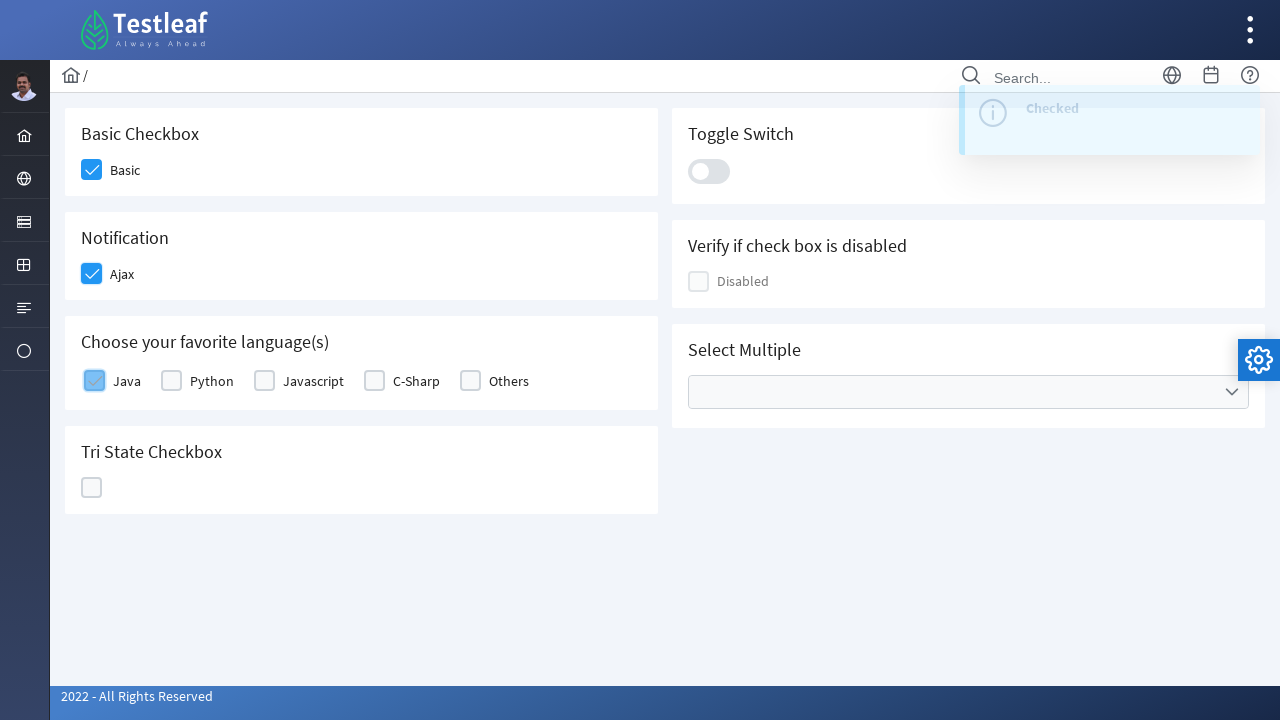

Selected Python language checkbox at (212, 381) on xpath=//h5[text()='Choose your favorite language(s)']/following::label[text()='P
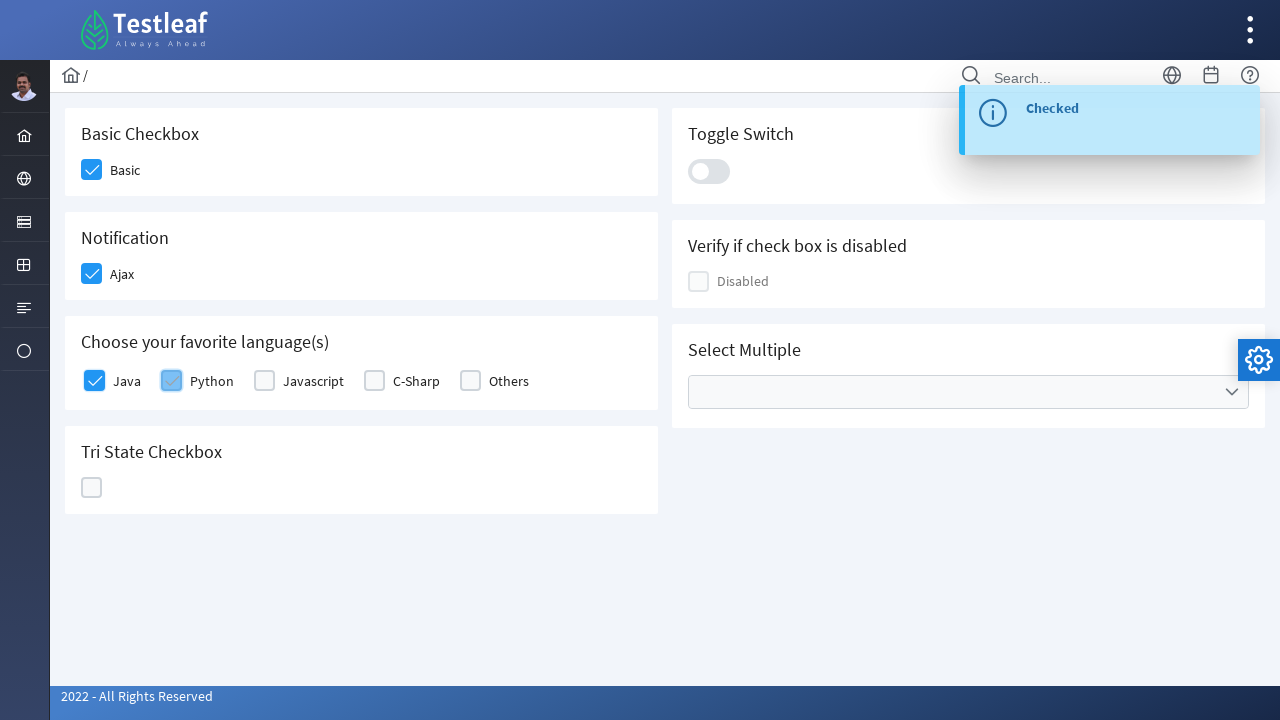

Clicked Tri State Checkbox at (92, 488) on xpath=//h5[text()='Tri State Checkbox']/following::div[contains(@id,'ajaxTriStat
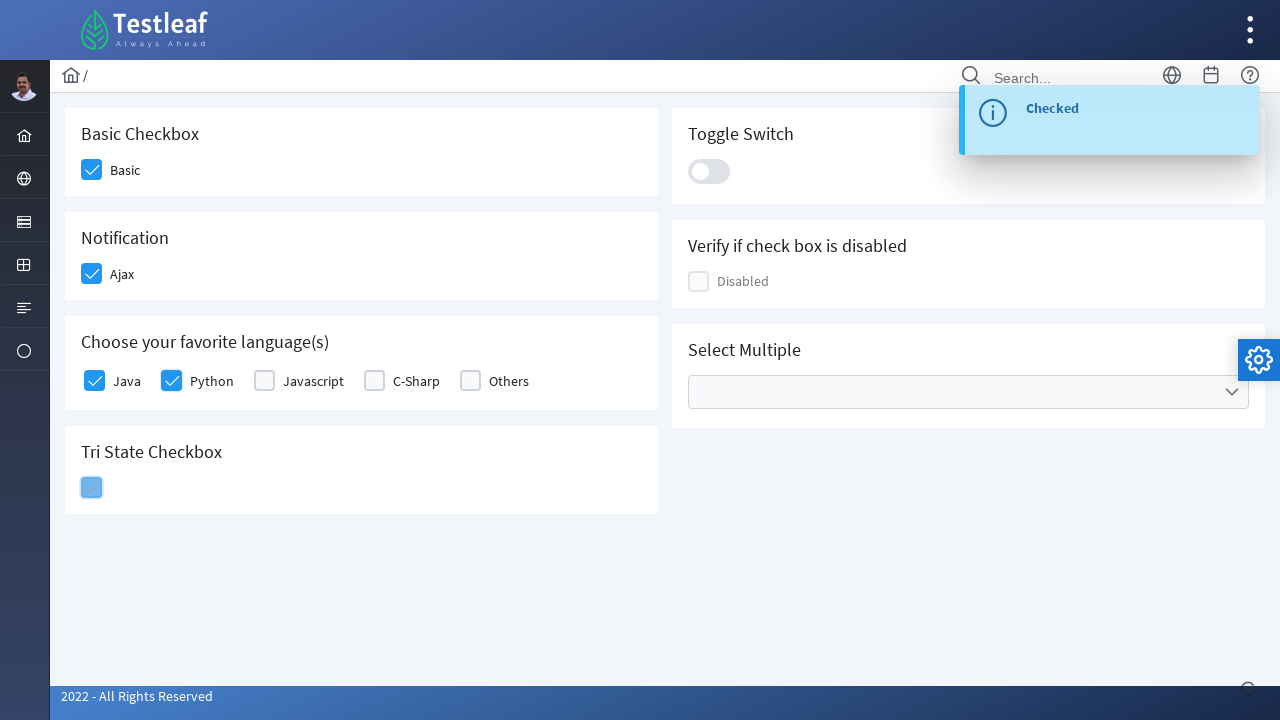

Clicked Toggle Switch at (709, 171) on xpath=//h5[text()='Toggle Switch']/following::div[contains(@class,'toggleswitch'
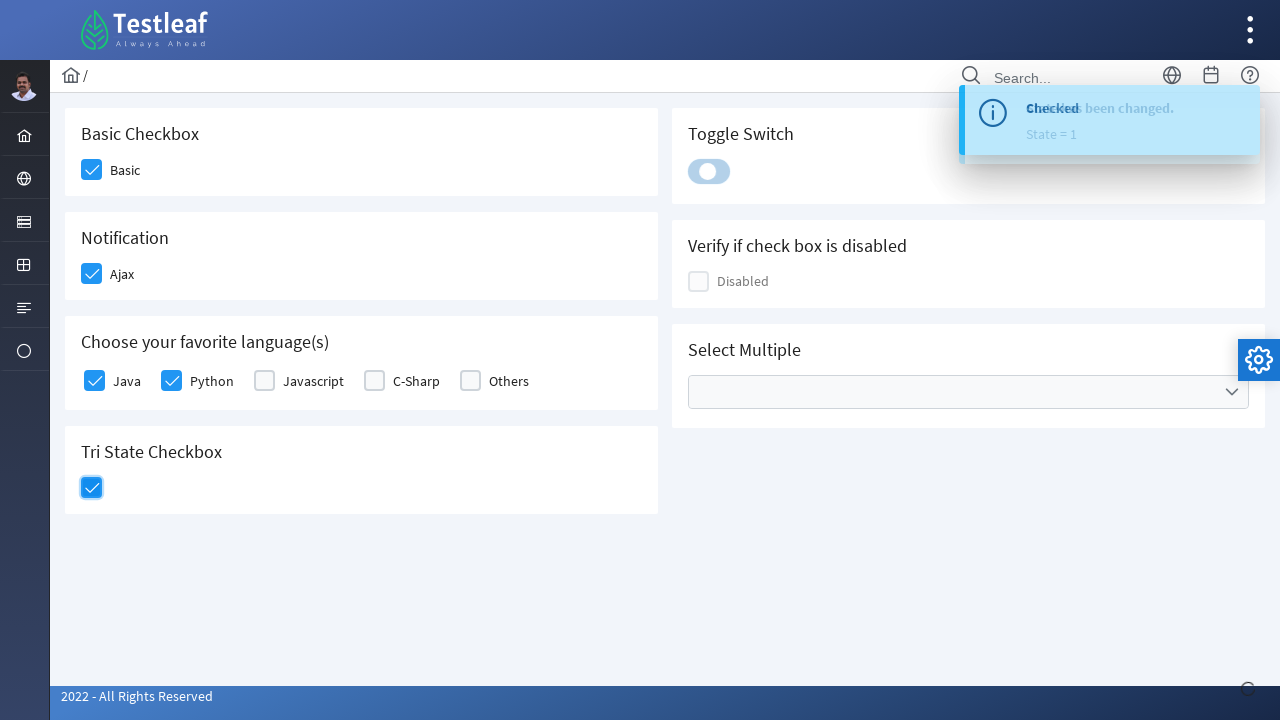

Opened multi-select dropdown for Cities at (968, 392) on xpath=//h5[text()='Select Multiple']/following::ul[@data-label='Cities']
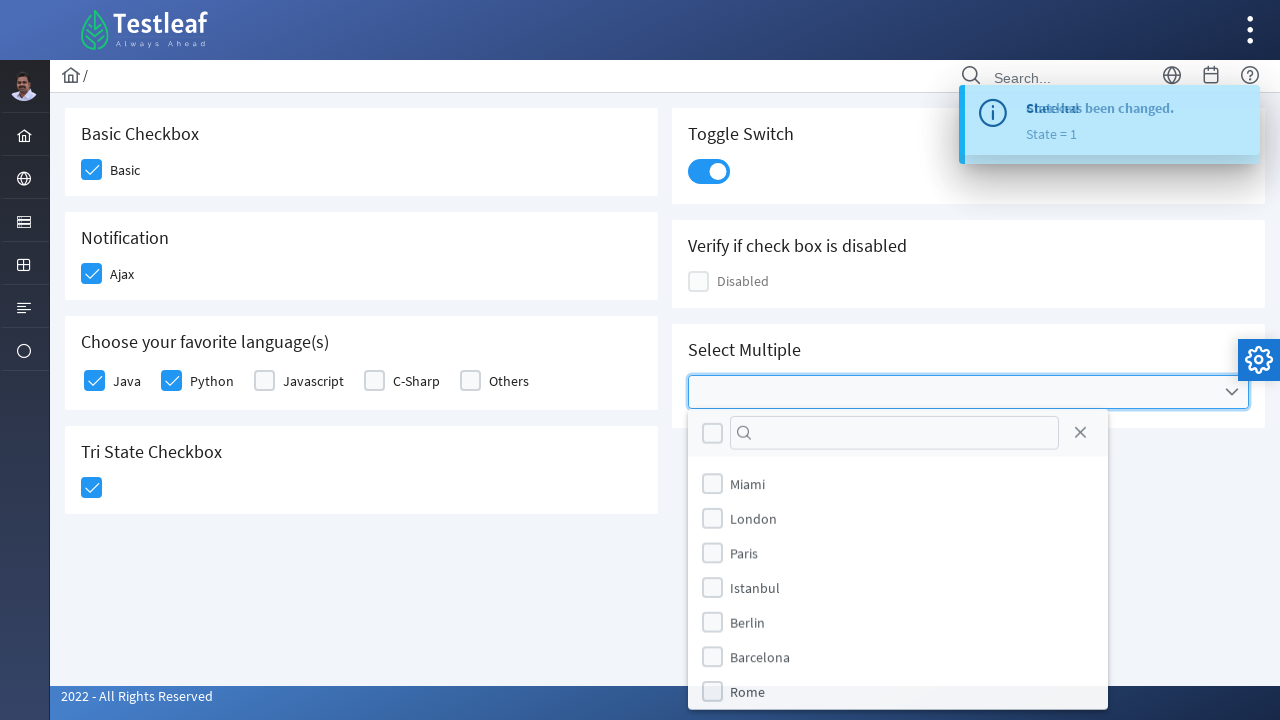

Selected London from dropdown at (754, 519) on xpath=//h5[text()='Select Multiple']/following::label[text()='London'][2]
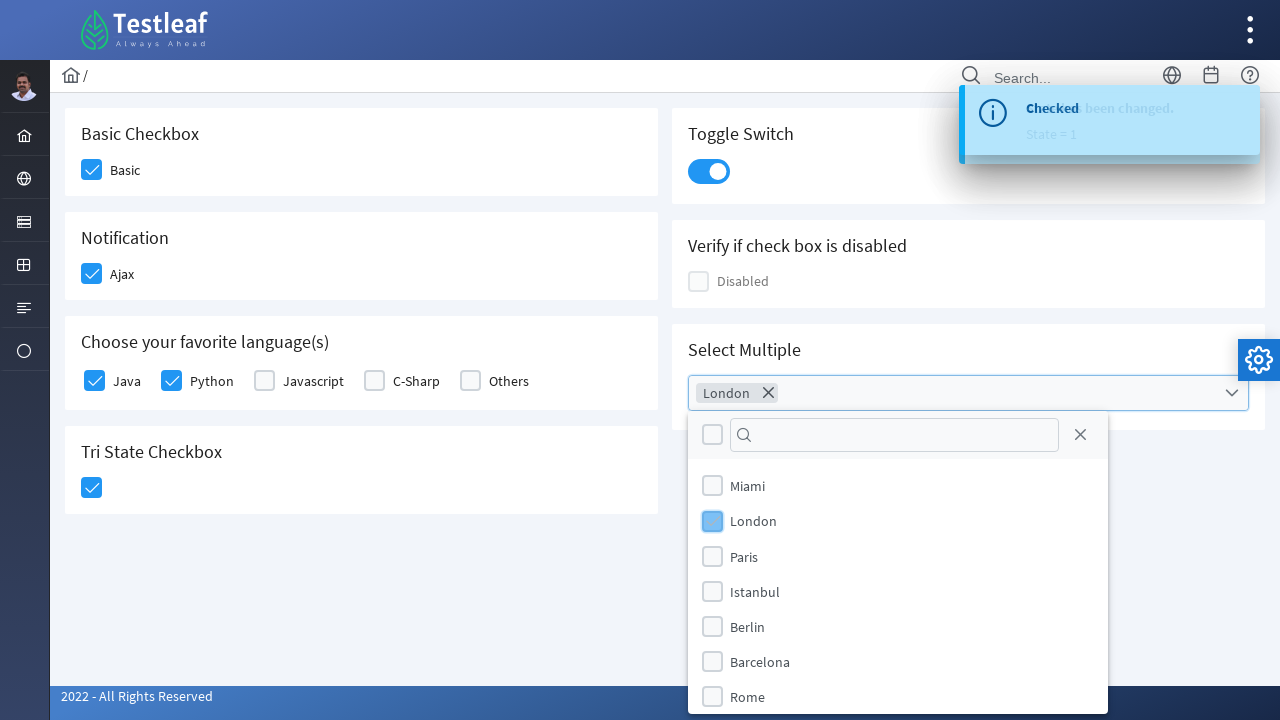

Selected Paris from dropdown at (744, 556) on xpath=//h5[text()='Select Multiple']/following::label[text()='Paris'][2]
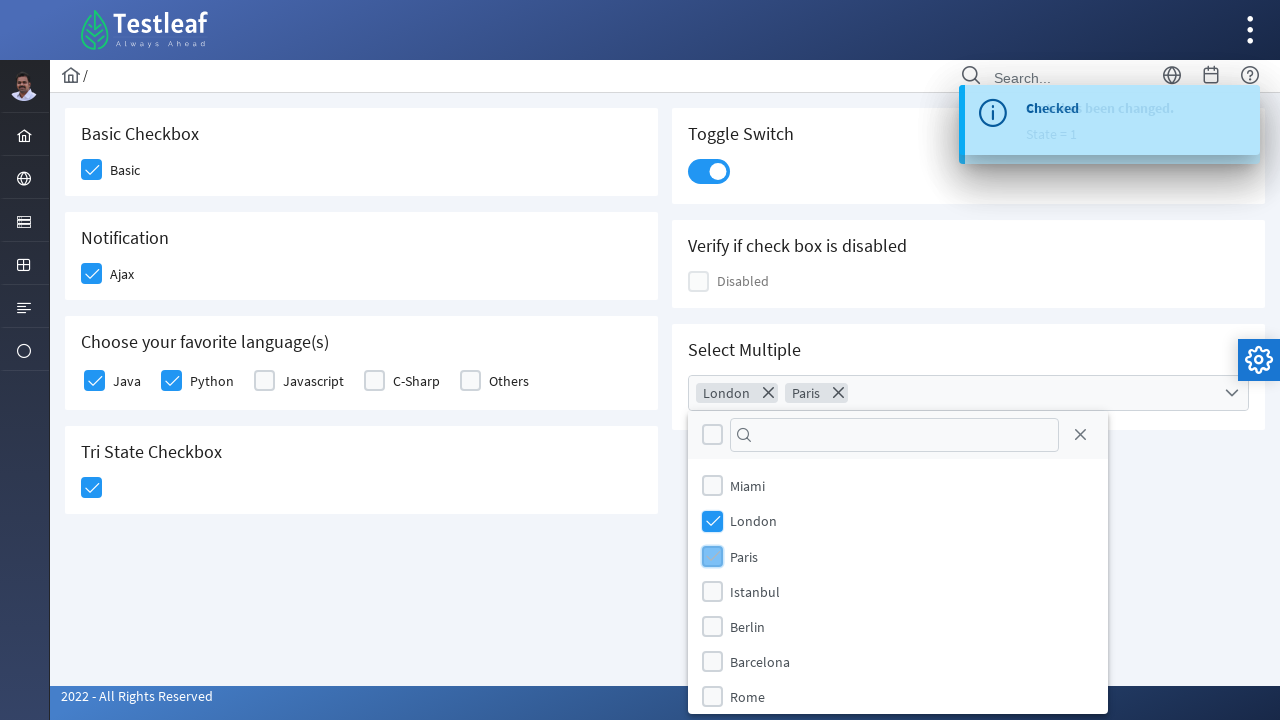

Closed multi-select dropdown at (968, 393) on xpath=//h5[text()='Select Multiple']/following::ul[@data-label='Cities']
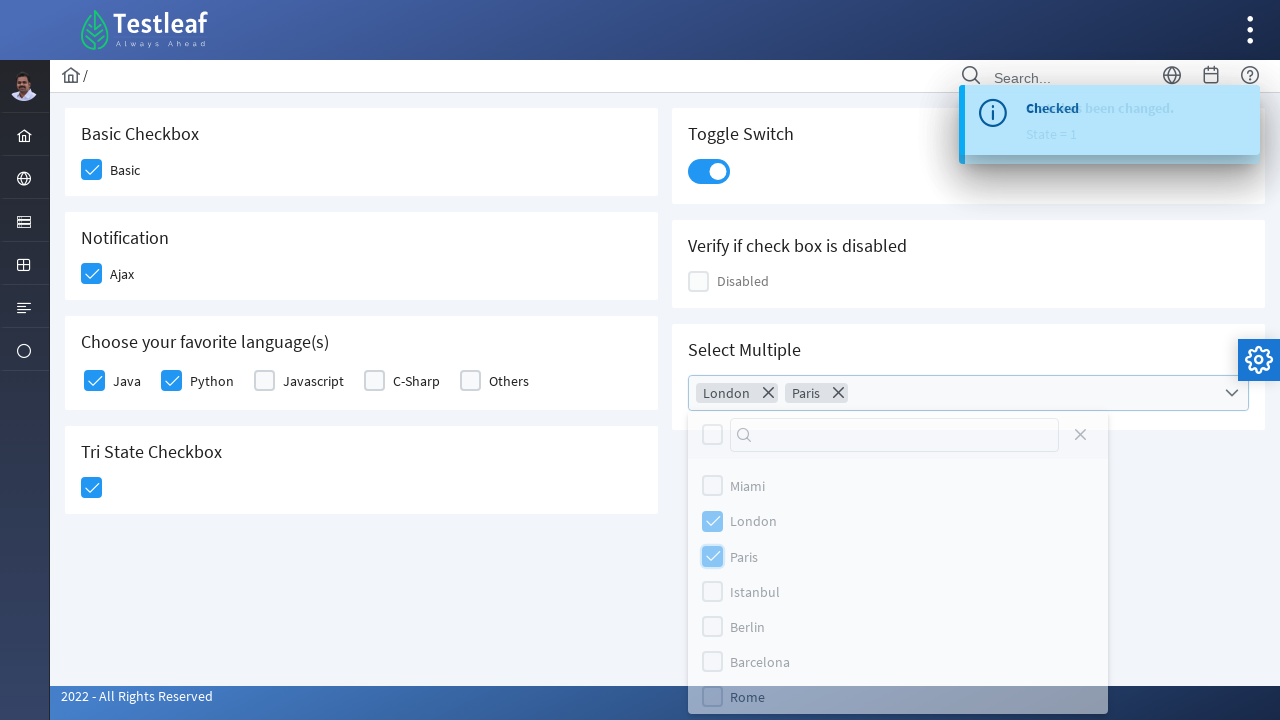

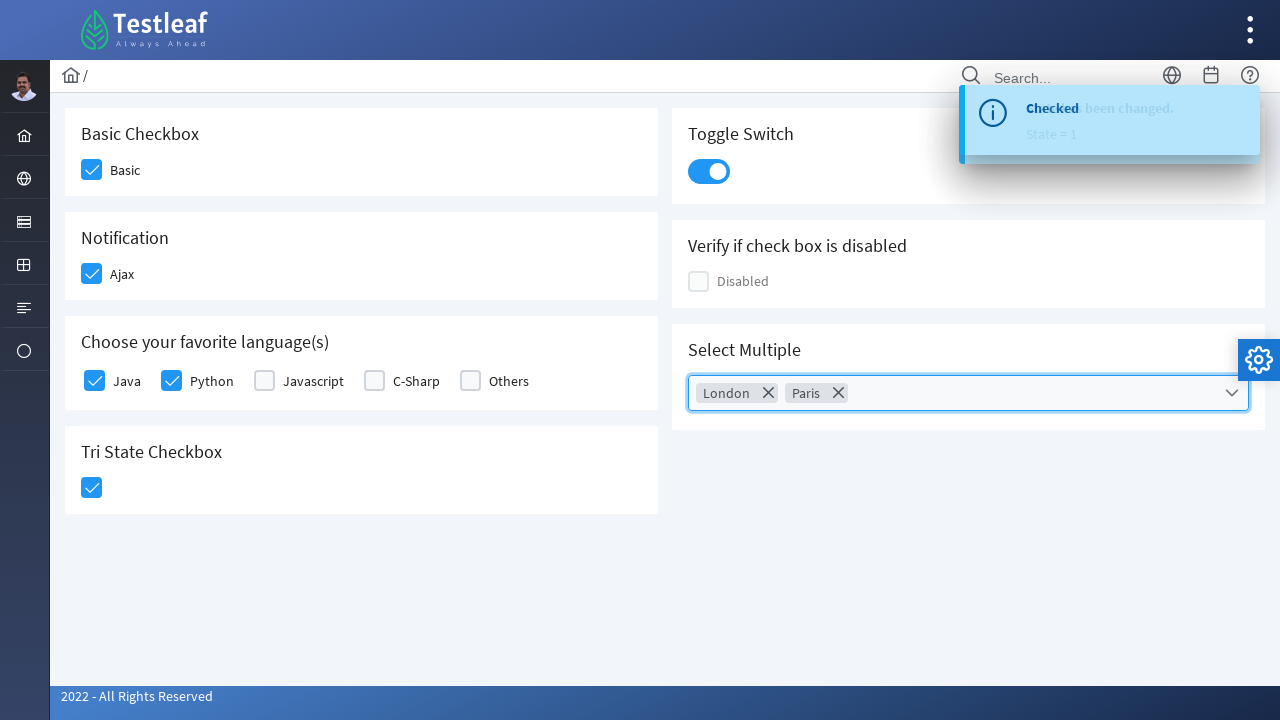